Tests page scrolling functionality by navigating to the Selenium website and scrolling down 1000 pixels using JavaScript execution

Starting URL: https://www.selenium.dev

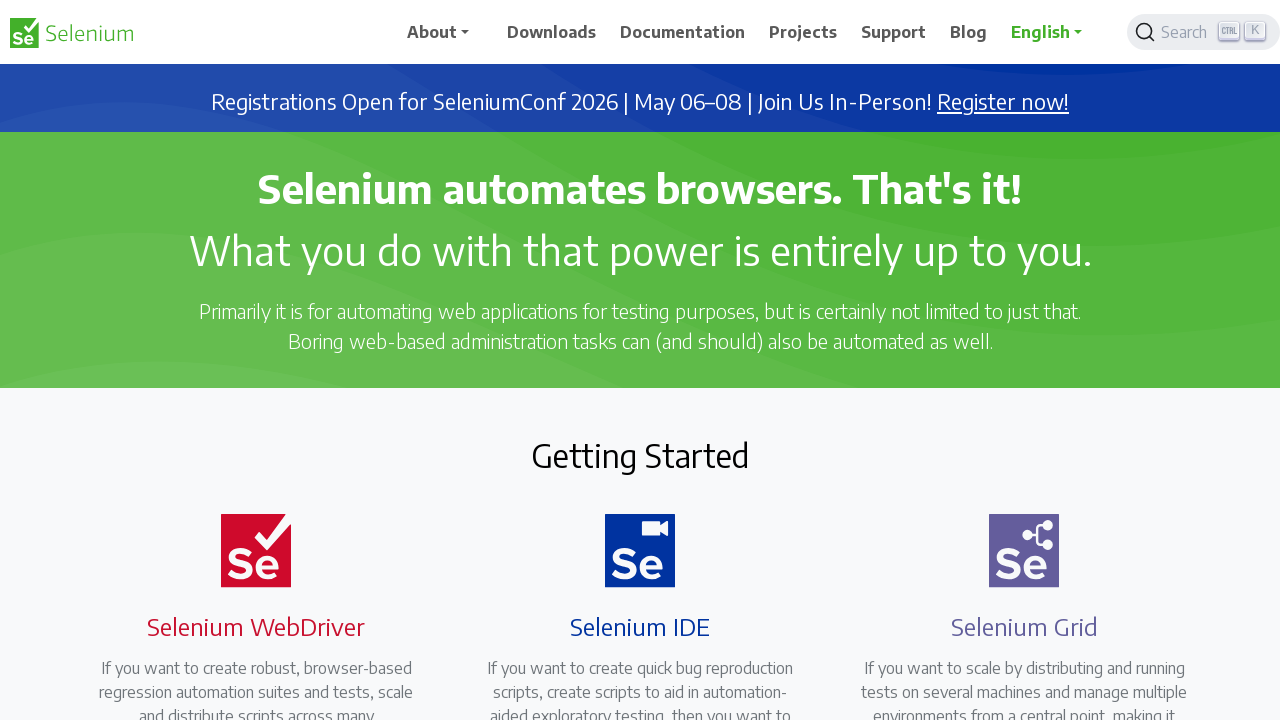

Navigated to Selenium website at https://www.selenium.dev
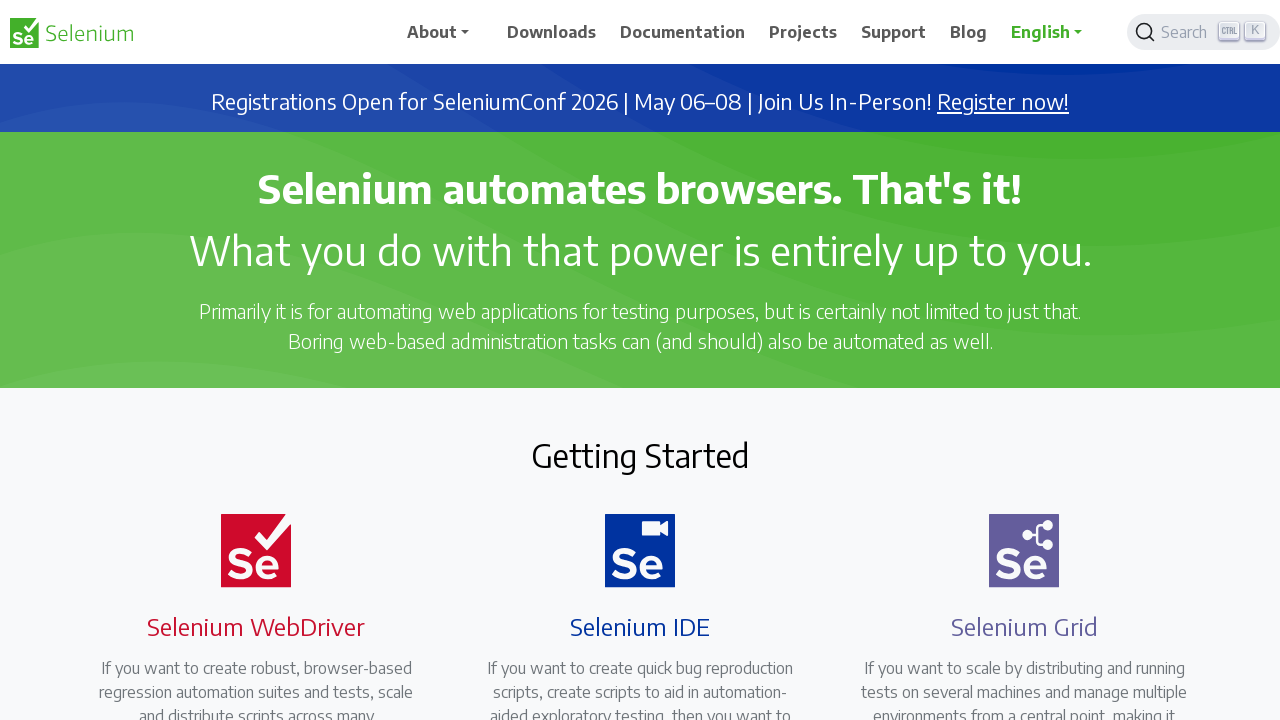

Scrolled down 1000 pixels using JavaScript
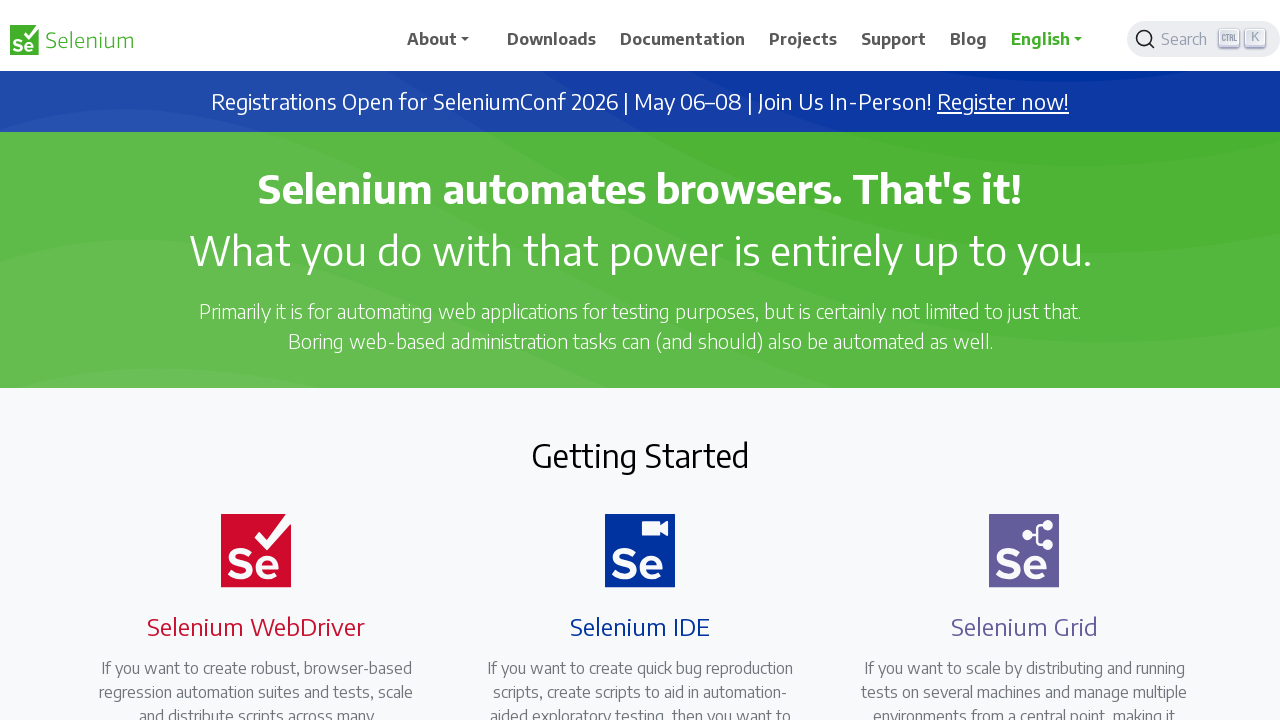

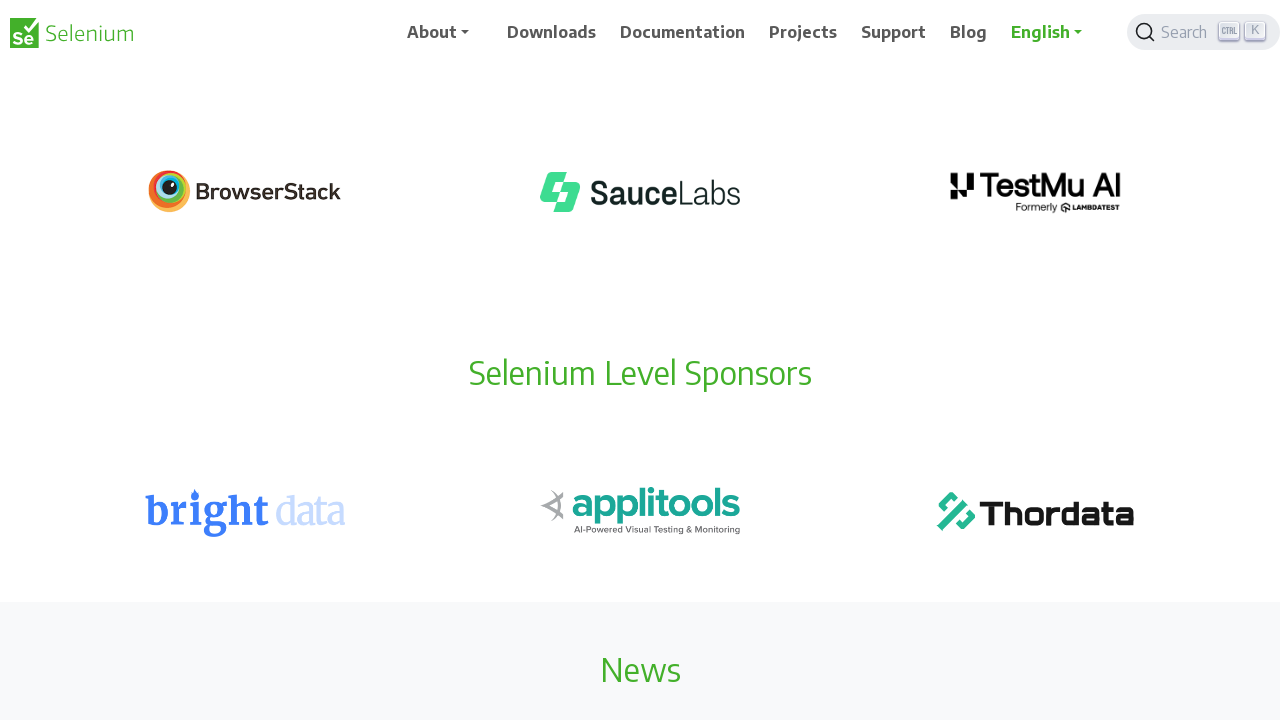